Opens the Rahul Shetty Academy website homepage. This is a minimal test that only navigates to the page without performing any additional actions.

Starting URL: https://rahulshettyacademy.com

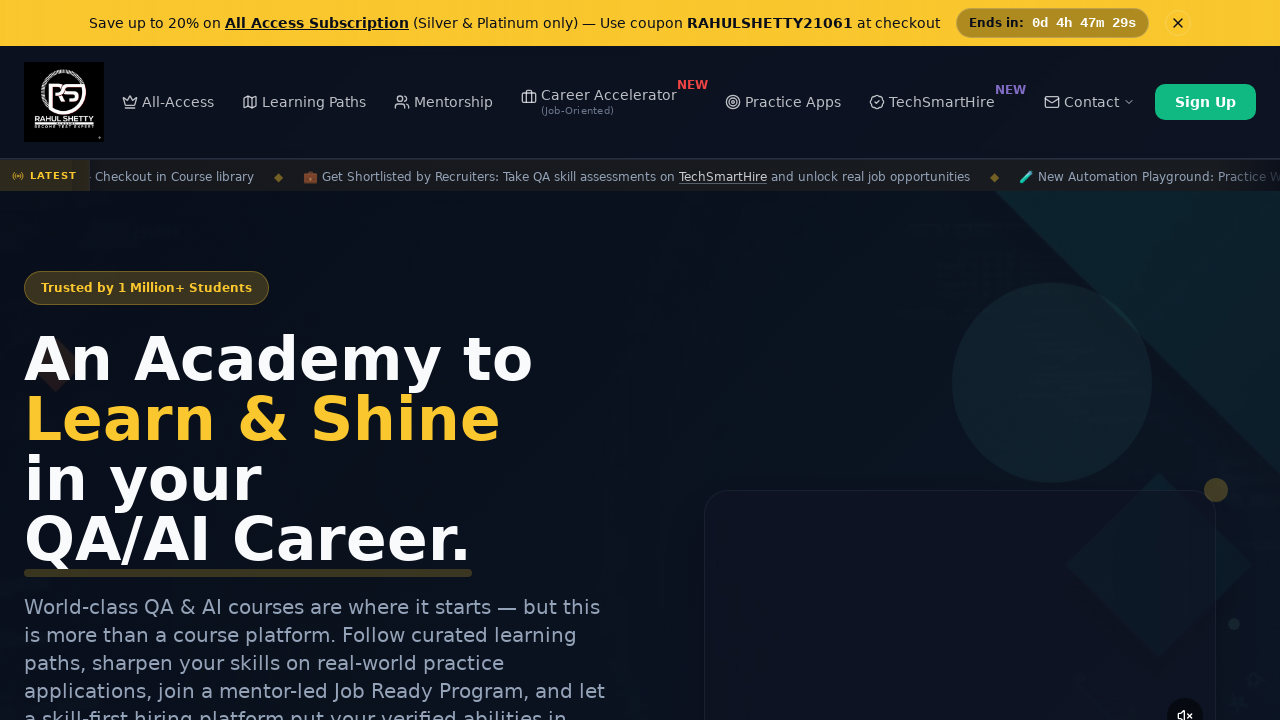

Rahul Shetty Academy homepage loaded (DOM content ready)
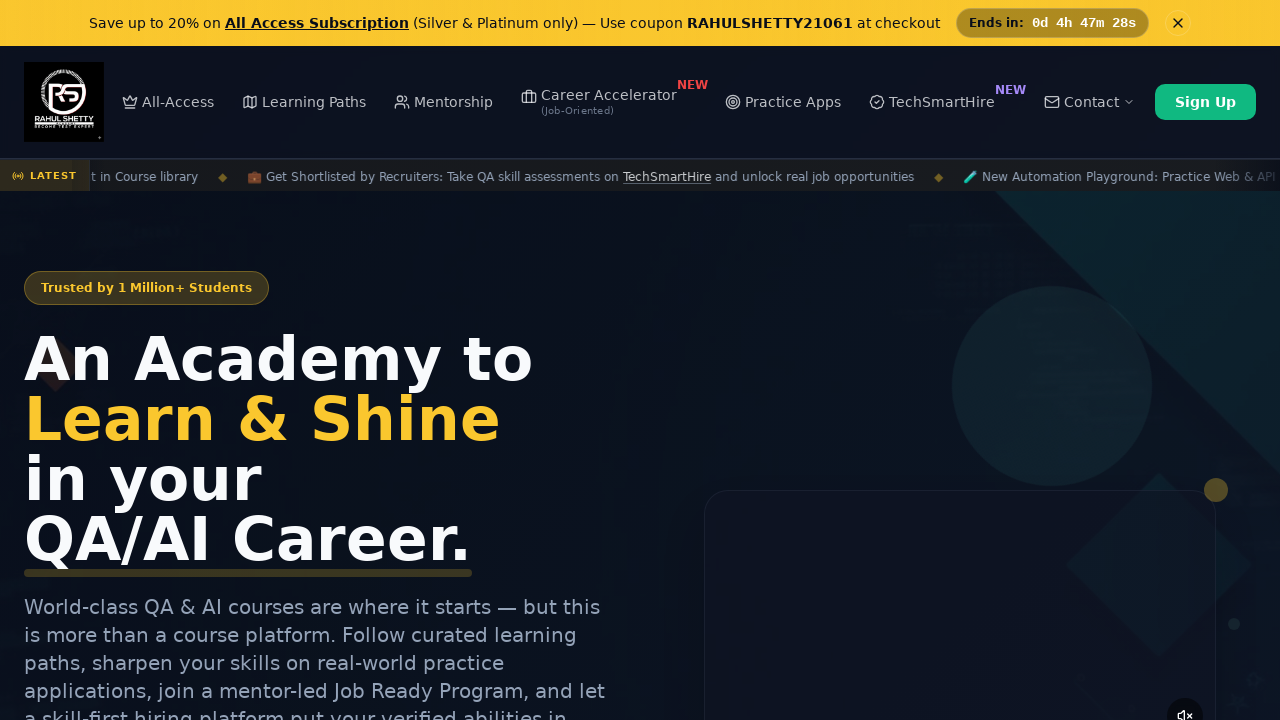

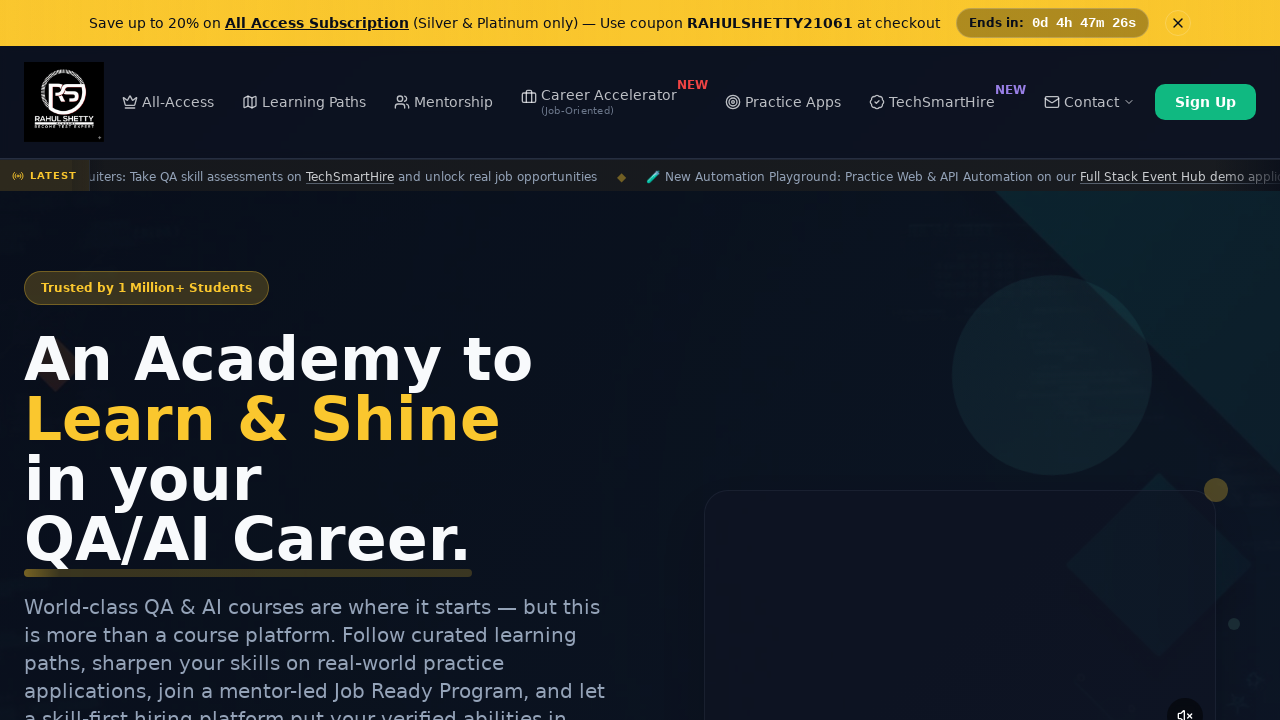